Tests basic navigation by loading the GitLab homepage and performing a page reload

Starting URL: https://gitlab.com/

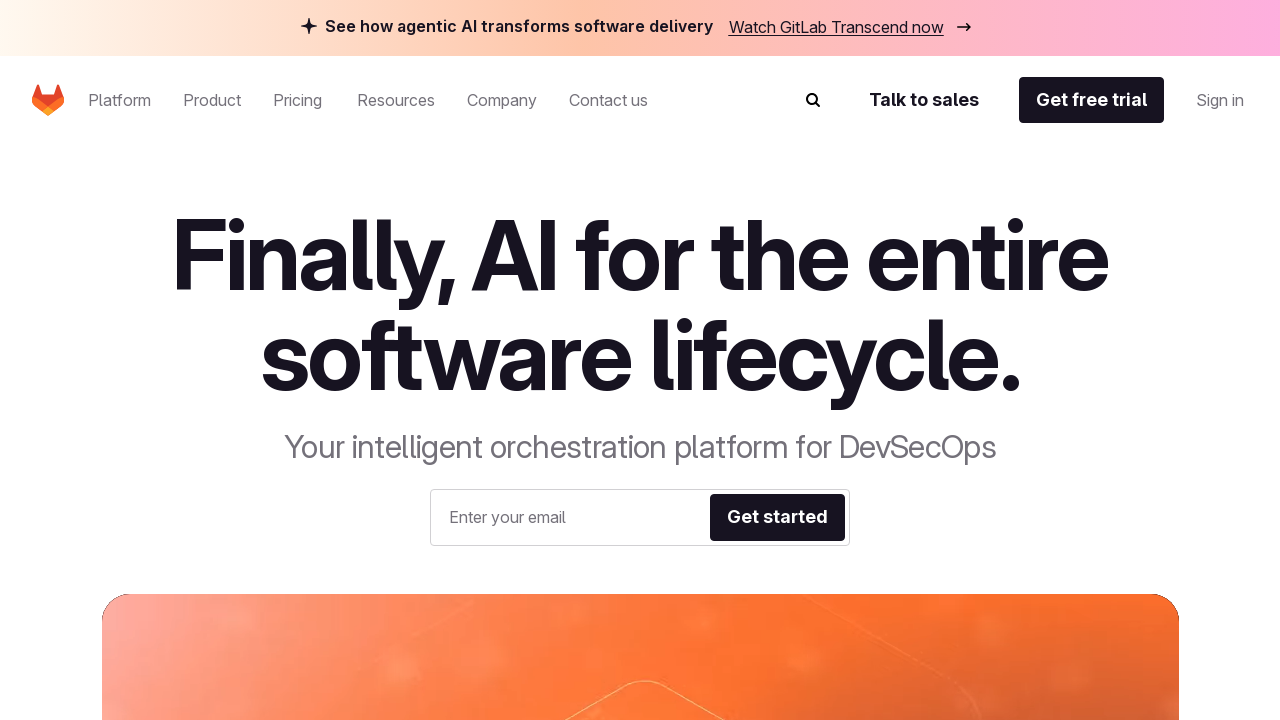

Navigated to GitLab homepage
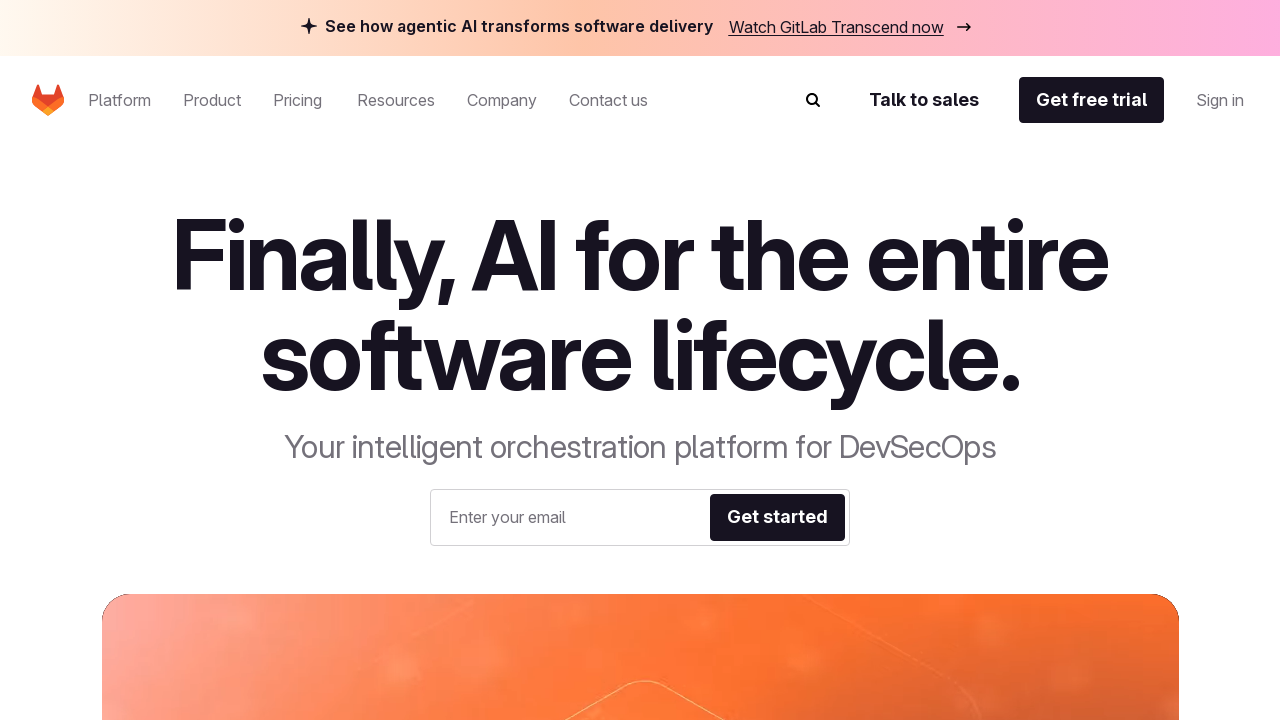

Reloaded the GitLab homepage
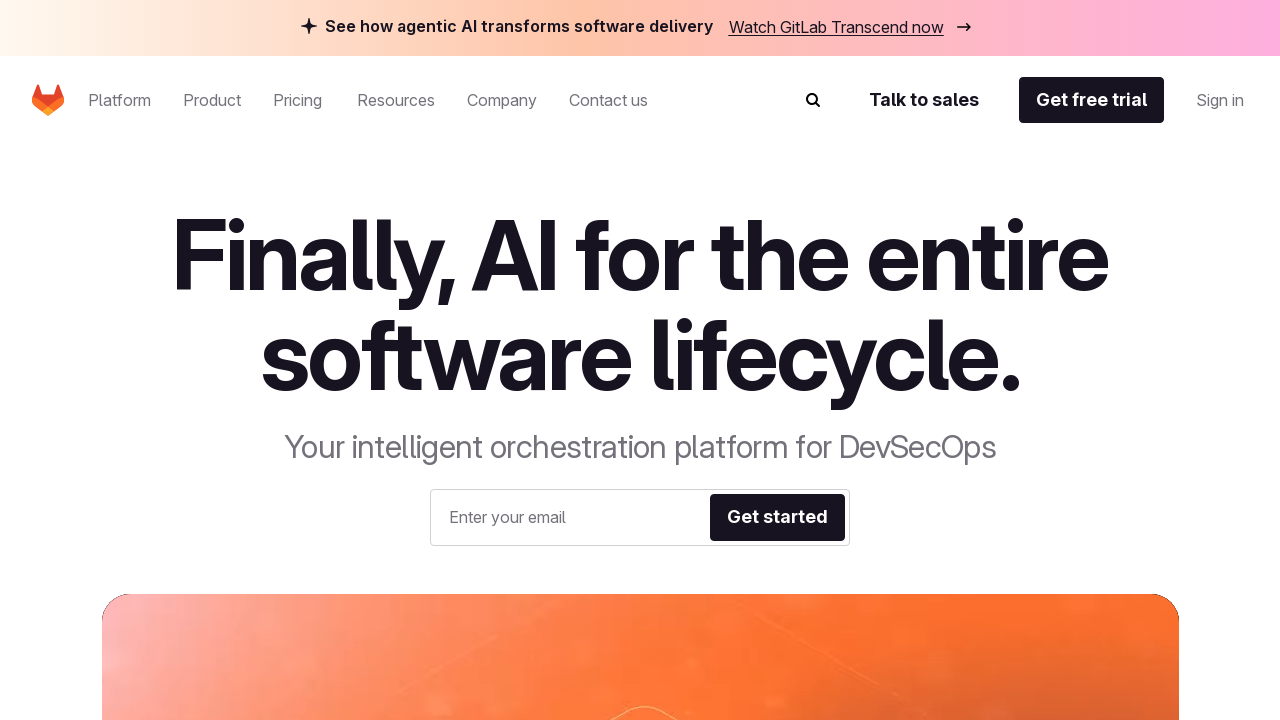

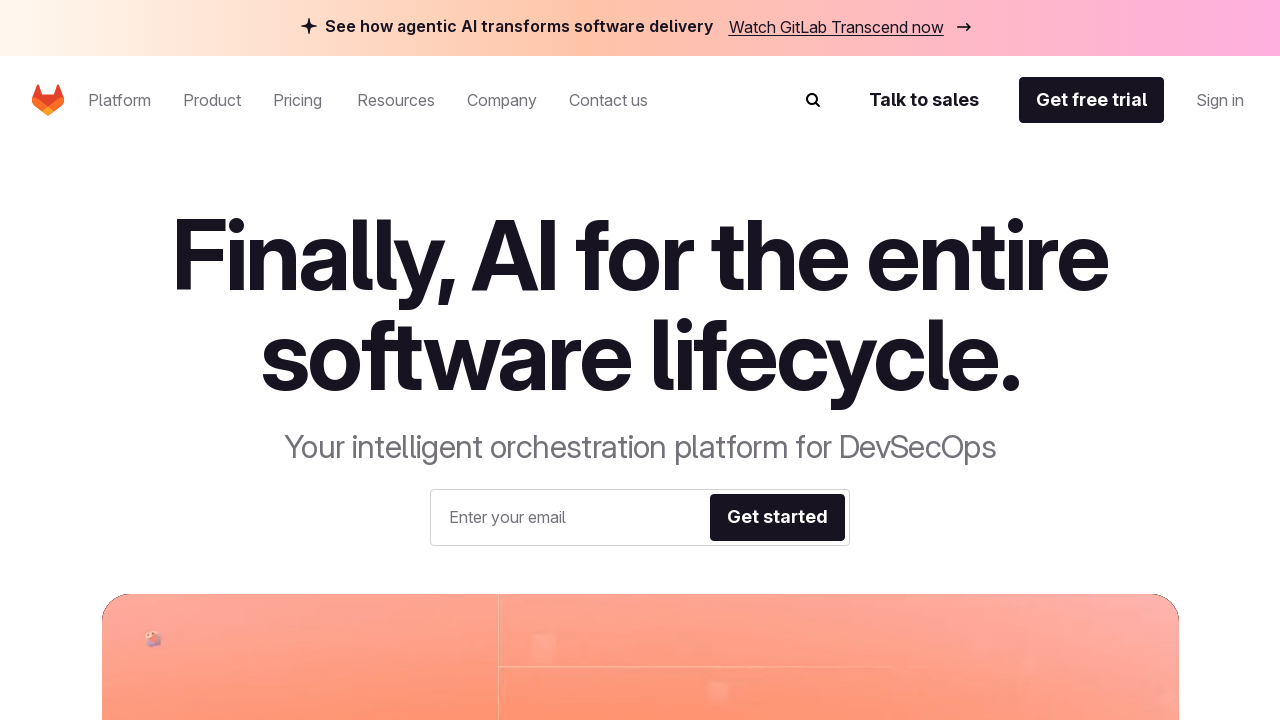